Tests adding multiple todo items and verifying the todo count is correctly updated

Starting URL: https://devmountain.github.io/qa_todos/

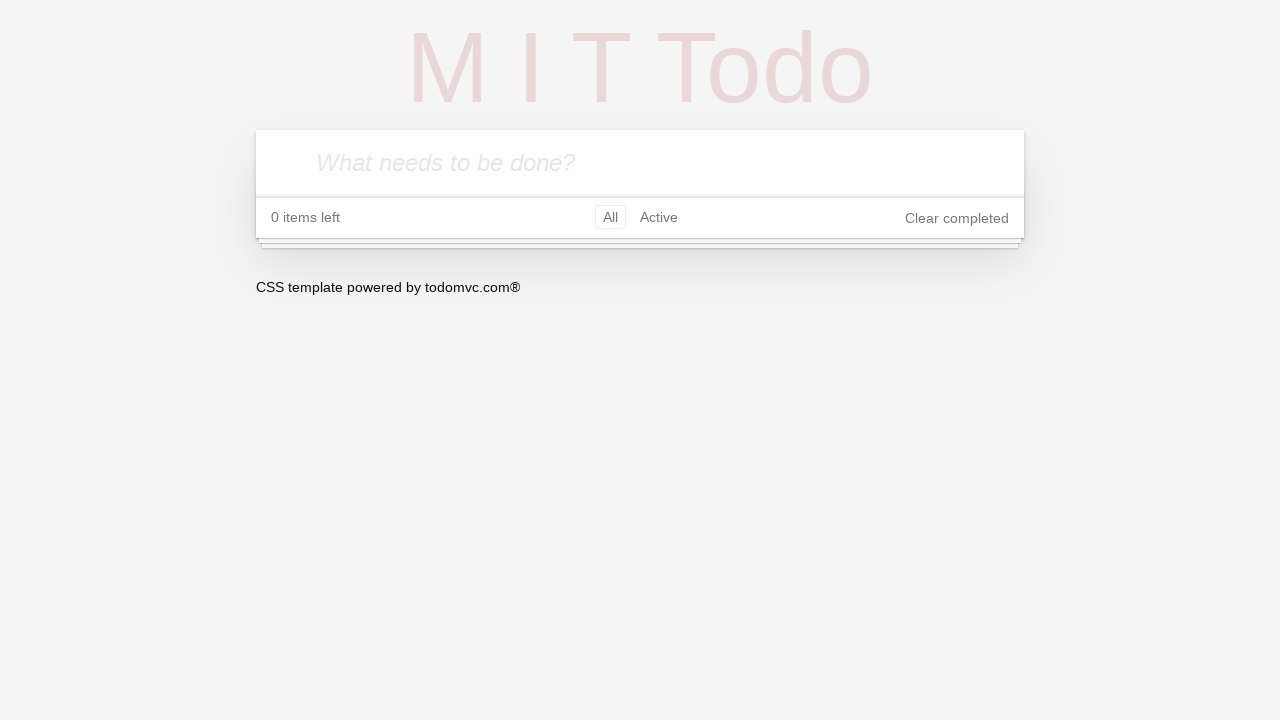

Waited for todo input field to be visible
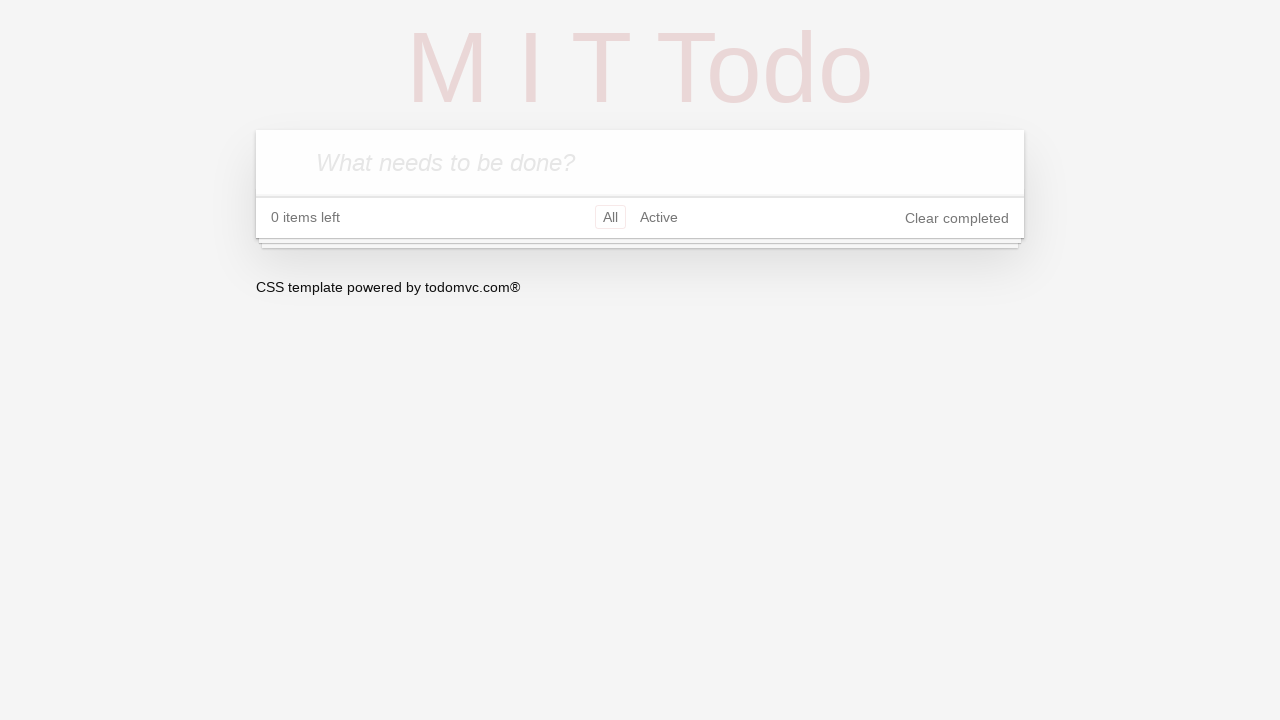

Filled todo input with 'write acode 1' on input.new-todo
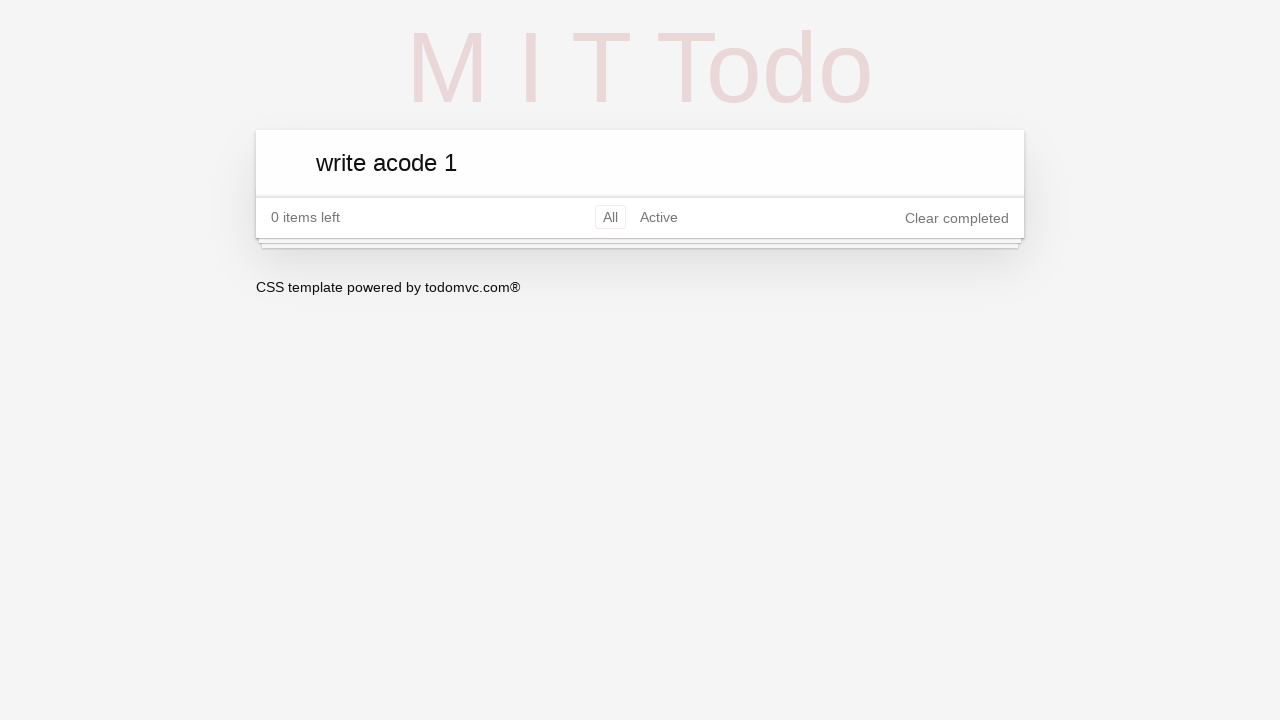

Pressed Enter to add first todo item on input.new-todo
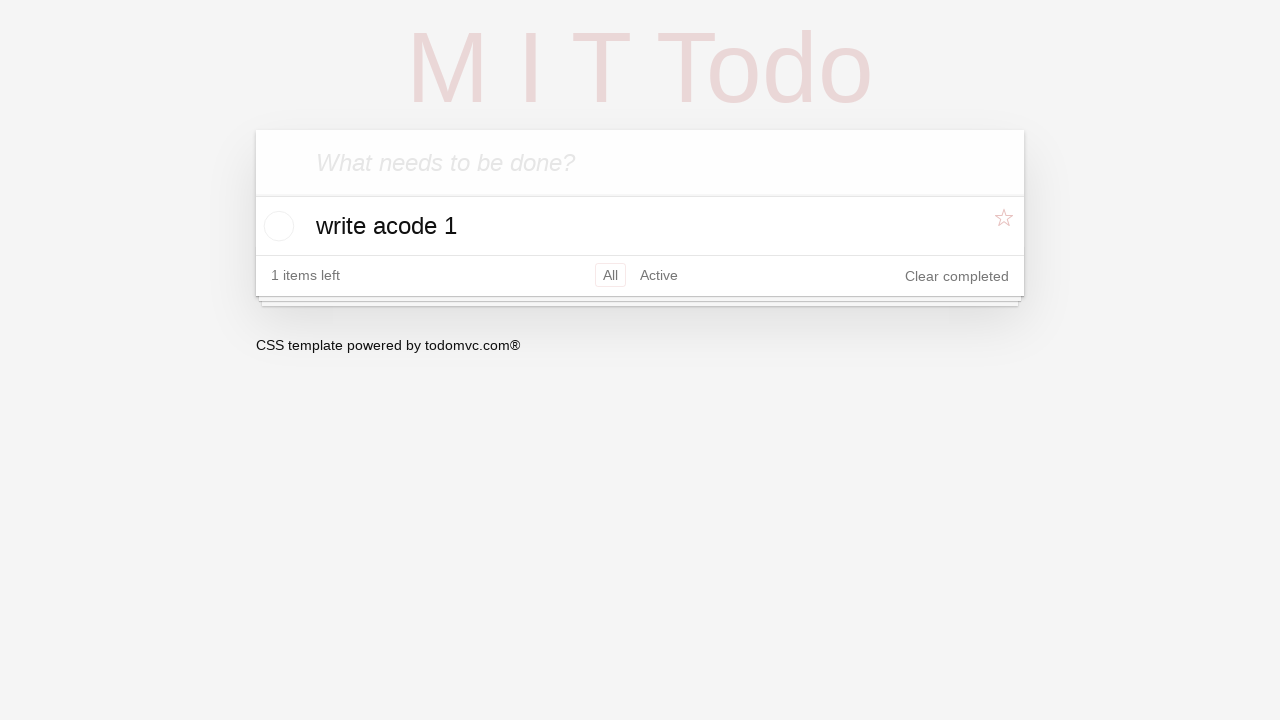

Filled todo input with 'write acode 2' on input.new-todo
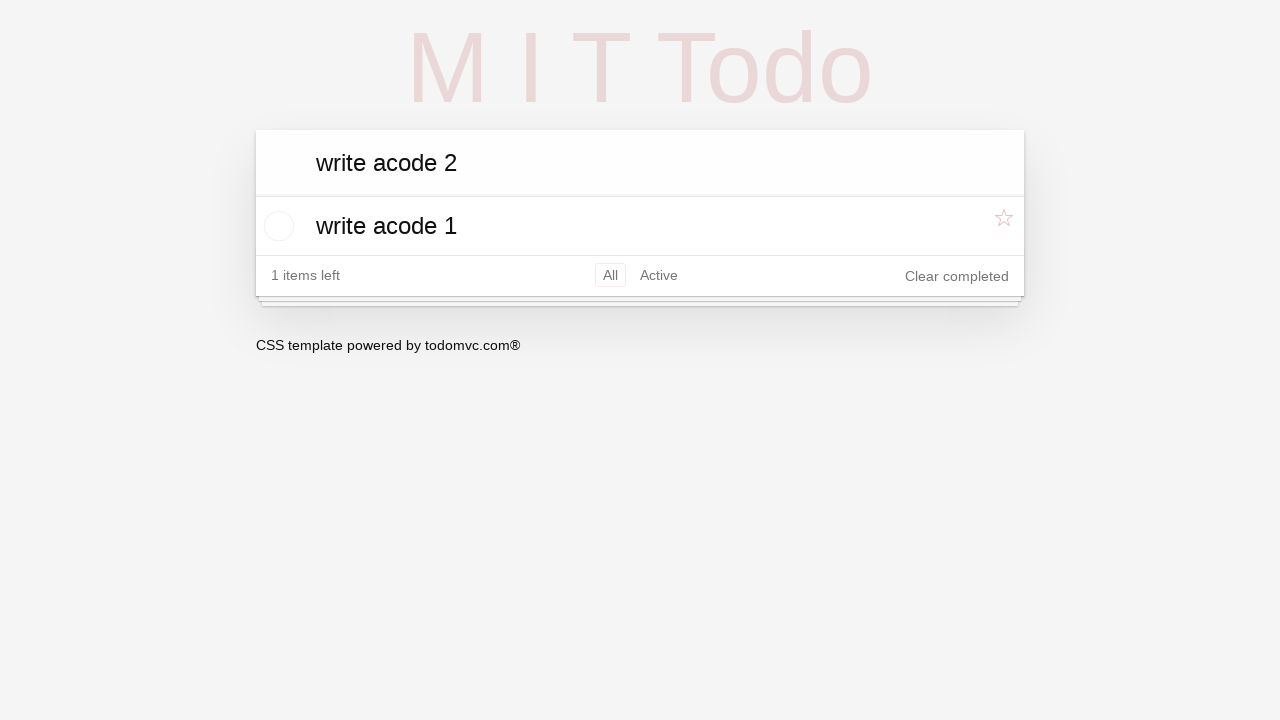

Pressed Enter to add second todo item on input.new-todo
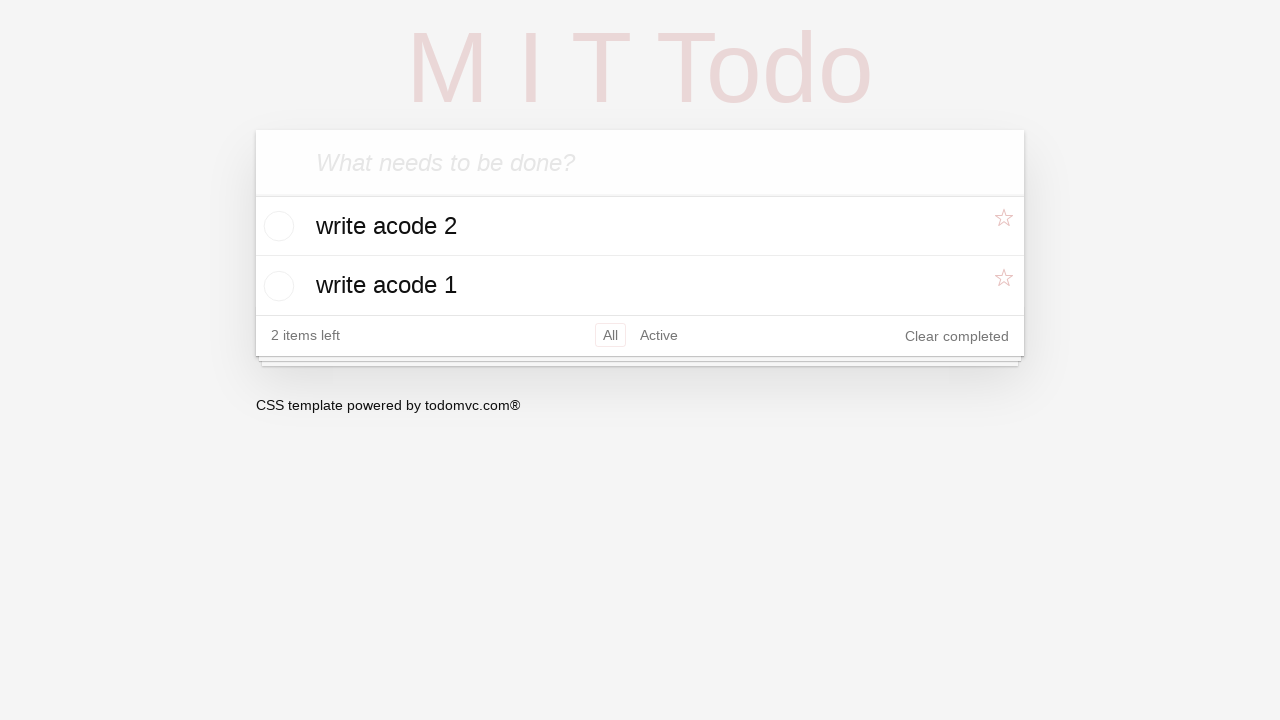

Filled todo input with 'write acode 3' on input.new-todo
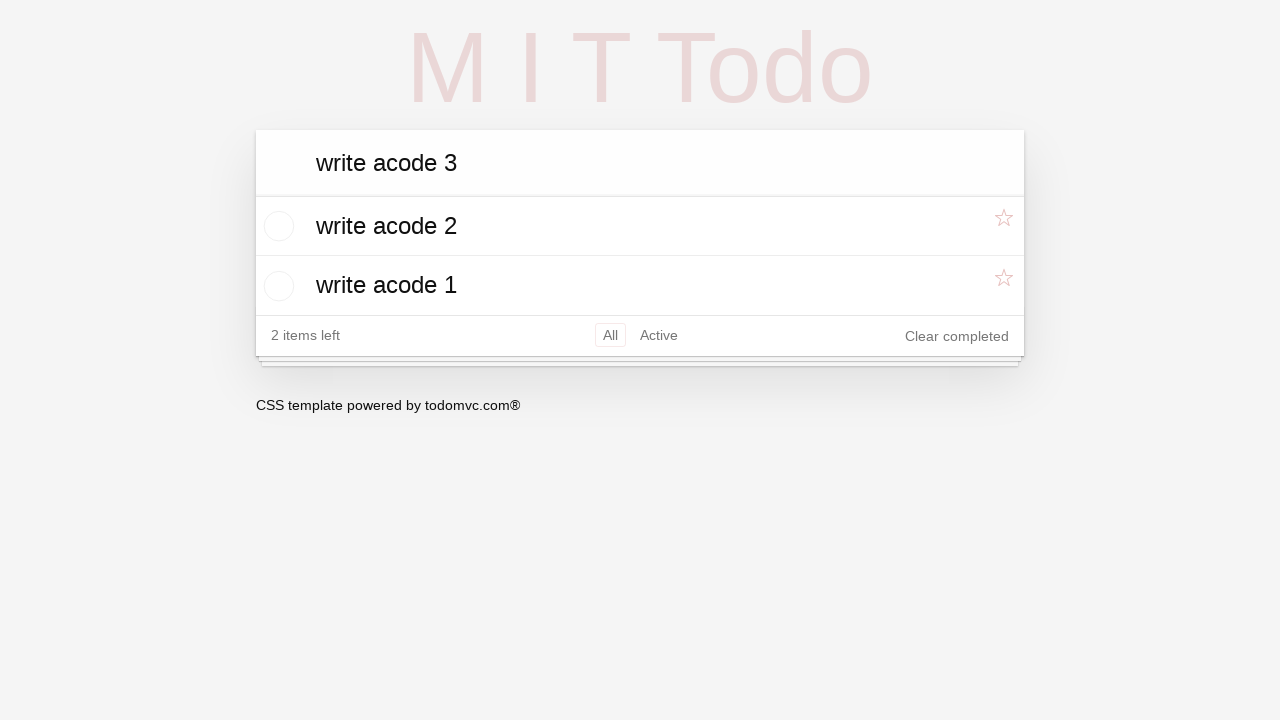

Pressed Enter to add third todo item on input.new-todo
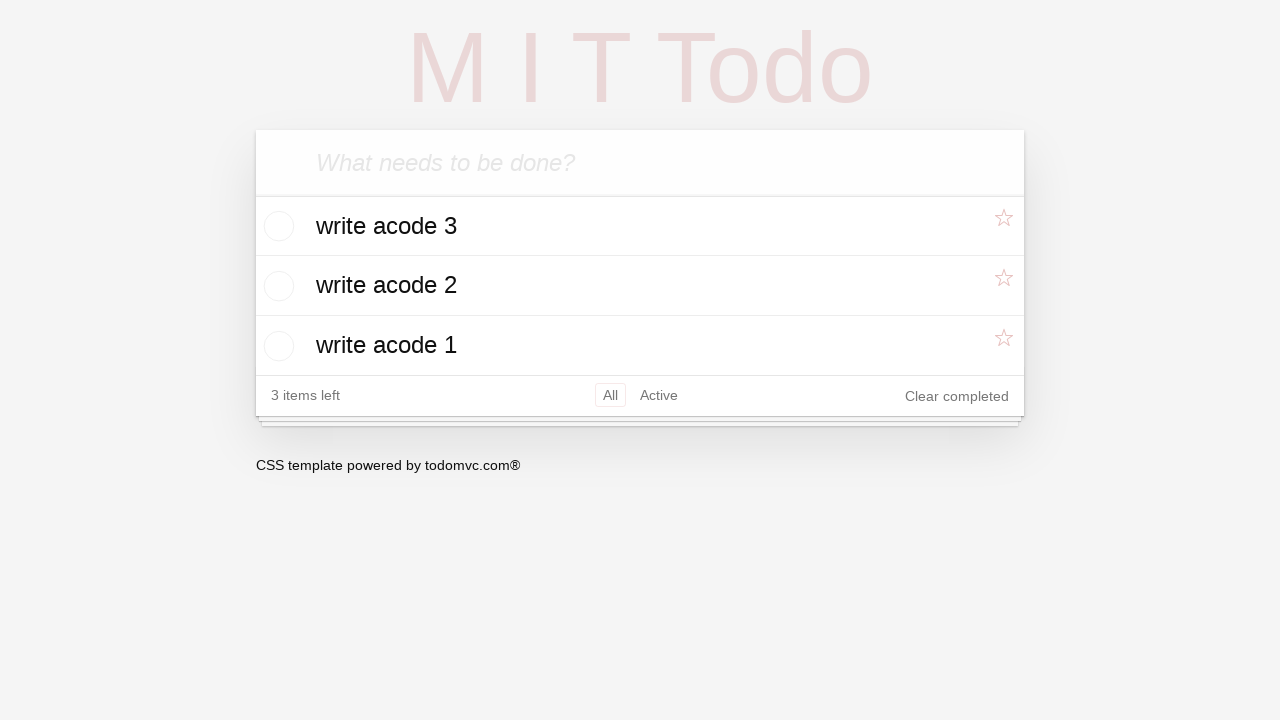

Filled todo input with 'write acode 4' on input.new-todo
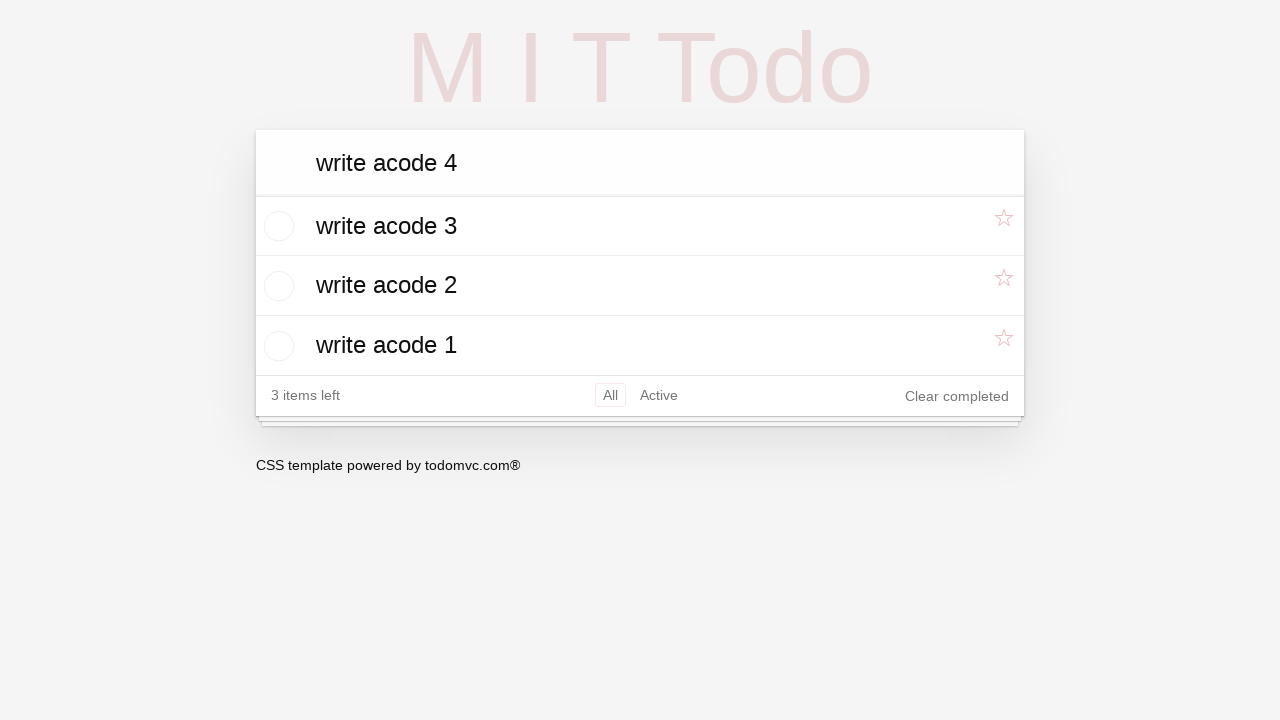

Pressed Enter to add fourth todo item on input.new-todo
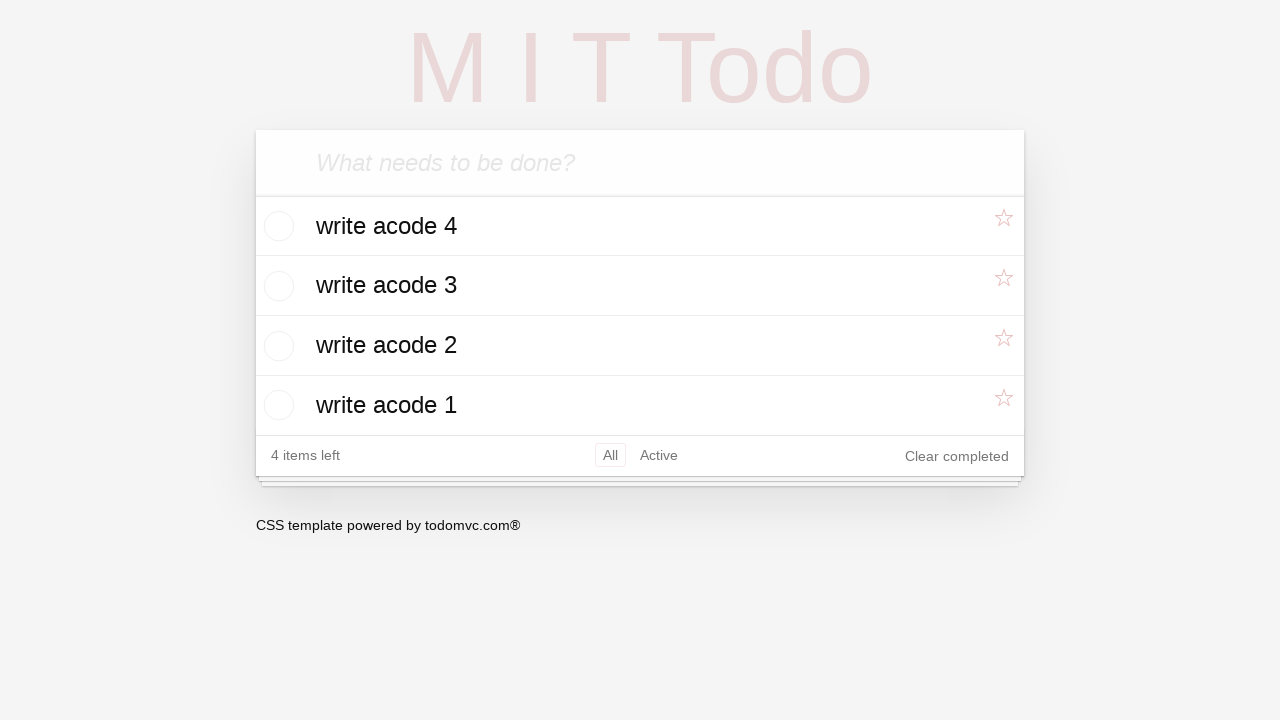

Filled todo input with 'write acode 5' on input.new-todo
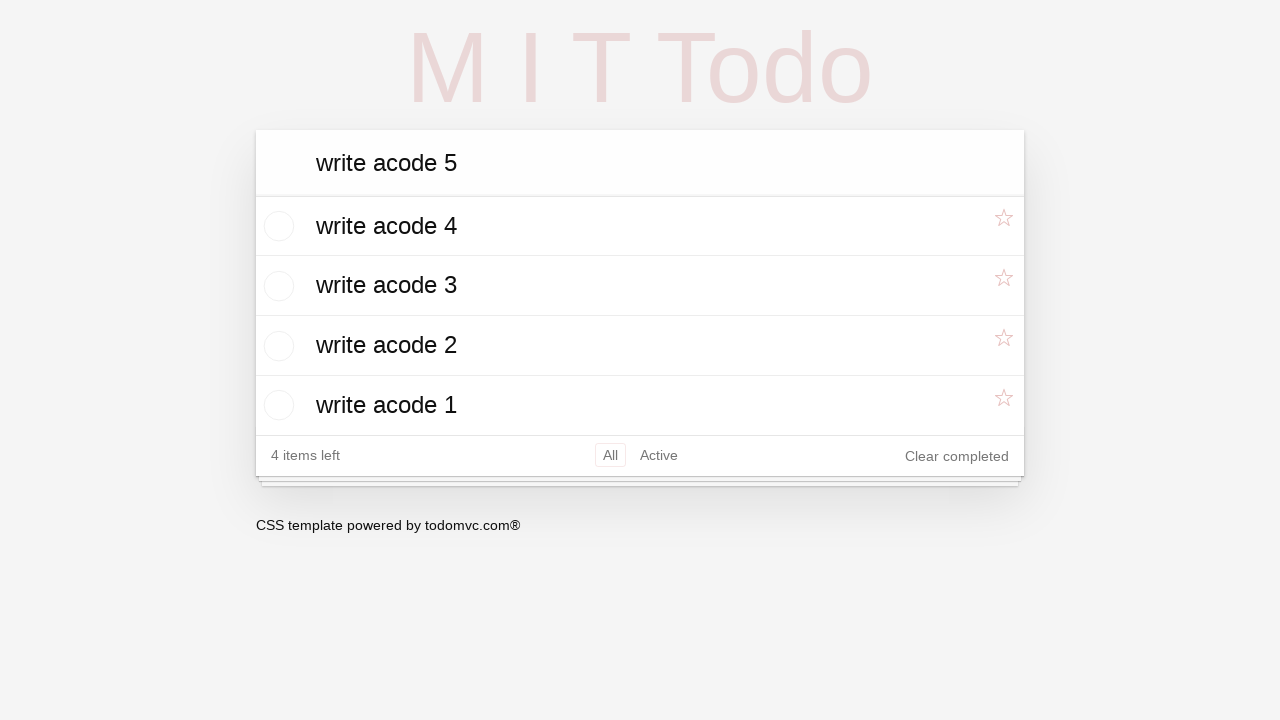

Pressed Enter to add fifth todo item on input.new-todo
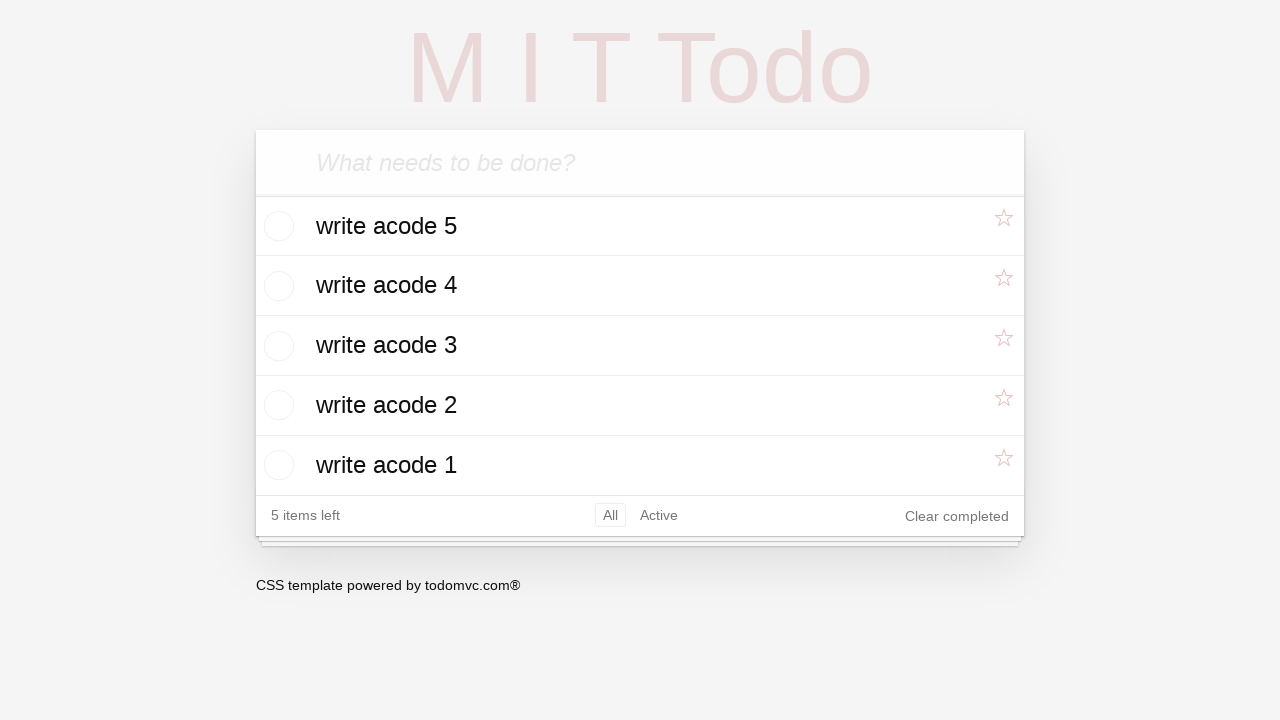

Verified todo count message displays with correct number of items
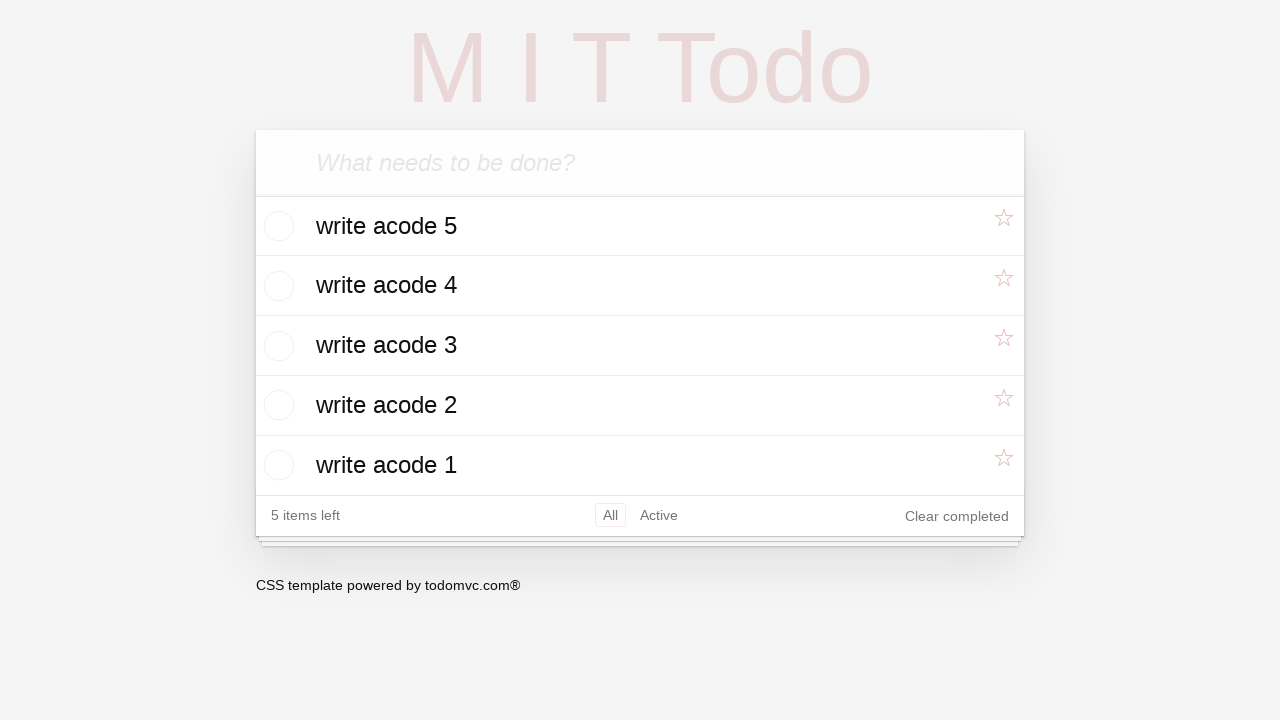

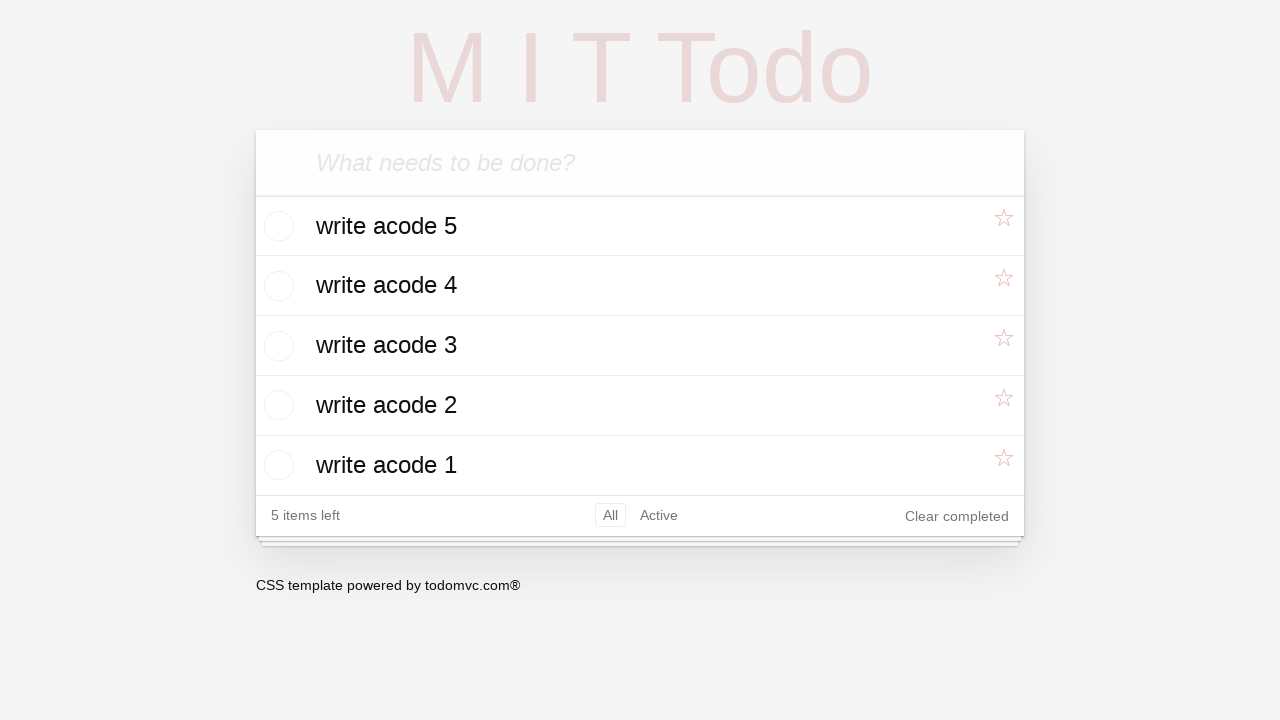